Tests drag and drop functionality by navigating to a demo page, clicking on a drag and drop link, and performing a drag and drop operation between two elements

Starting URL: https://selenium08.blogspot.com/2019/11/double-click.html

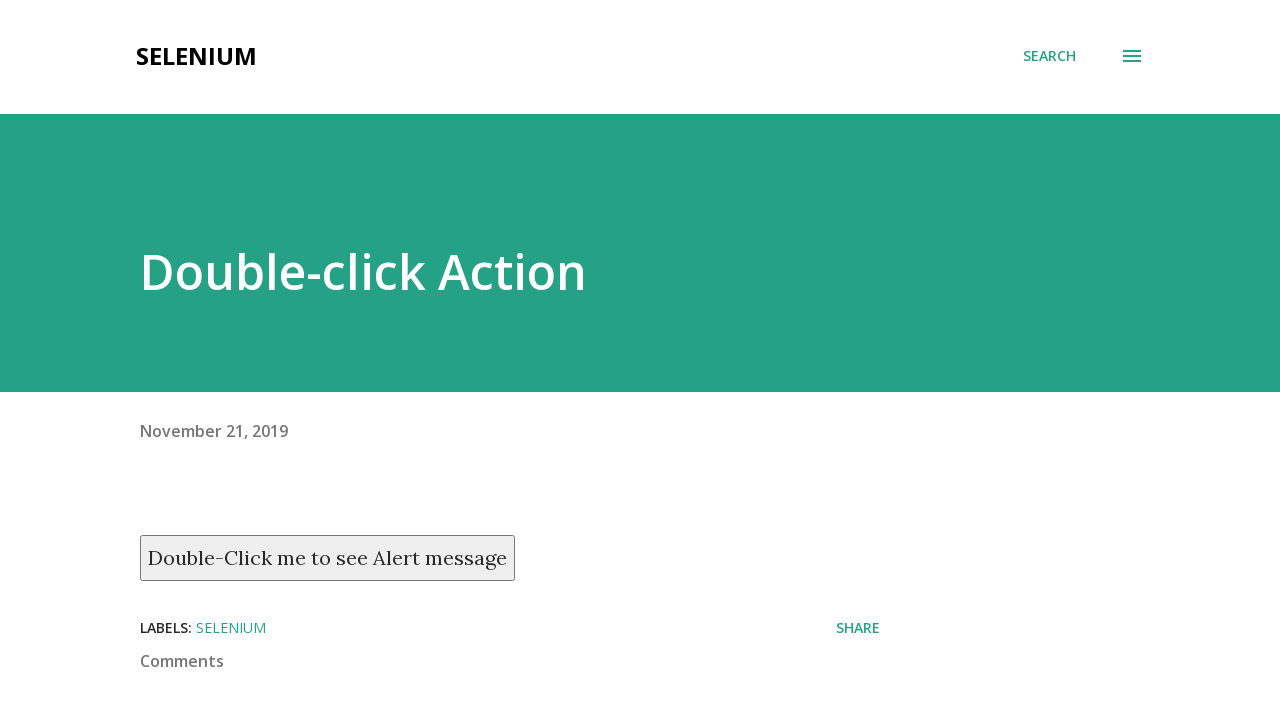

Clicked on Drag and Drop link to navigate to demo page at (272, 366) on xpath=//a[text()='Drag and Drop']
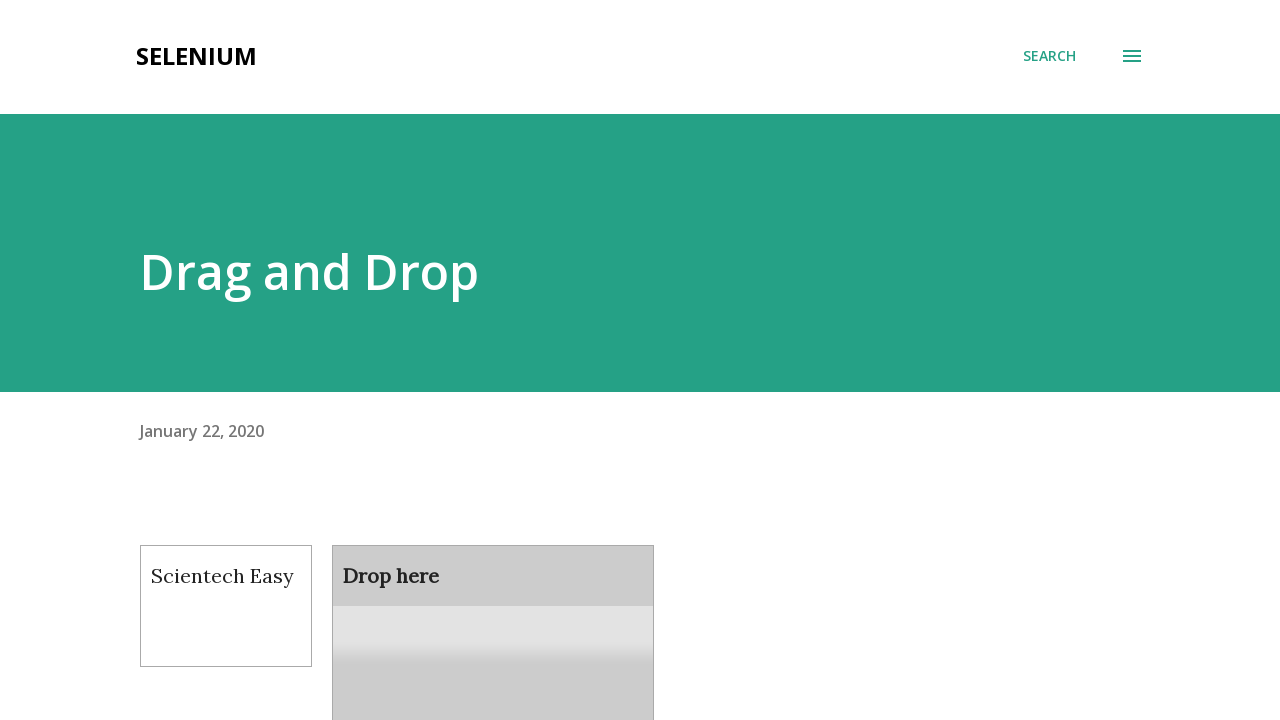

Draggable element loaded
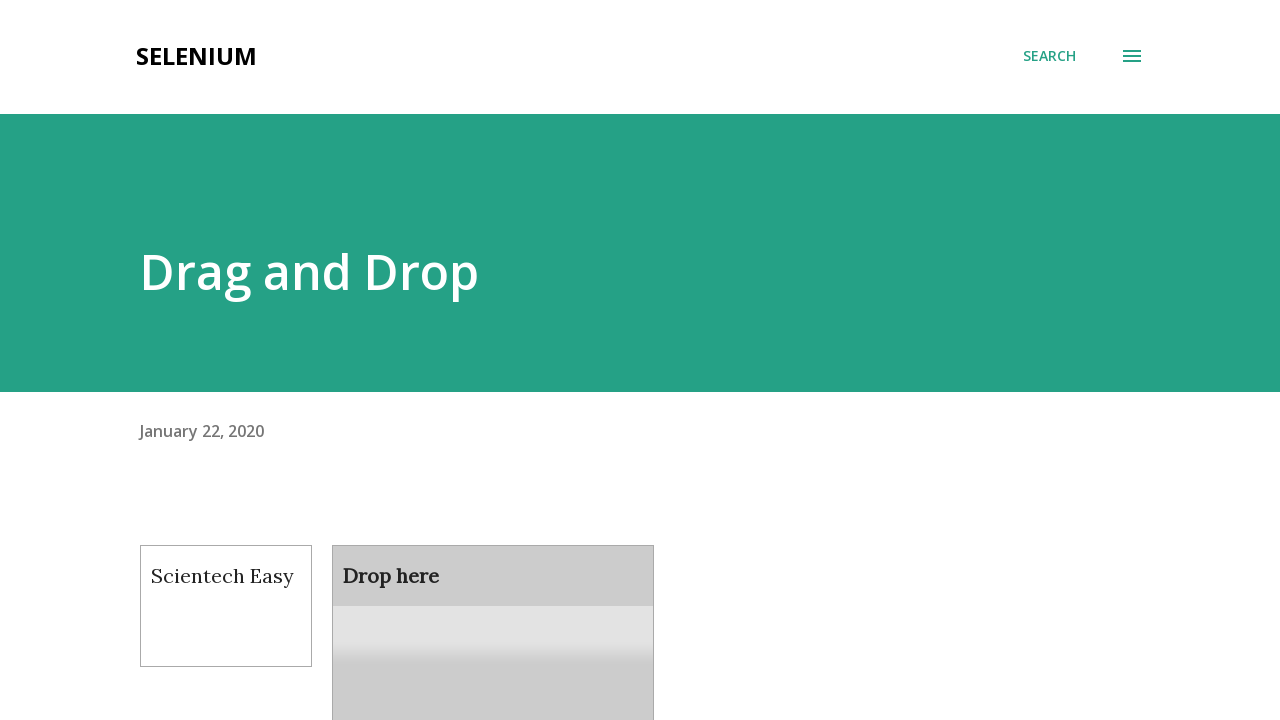

Droppable element loaded
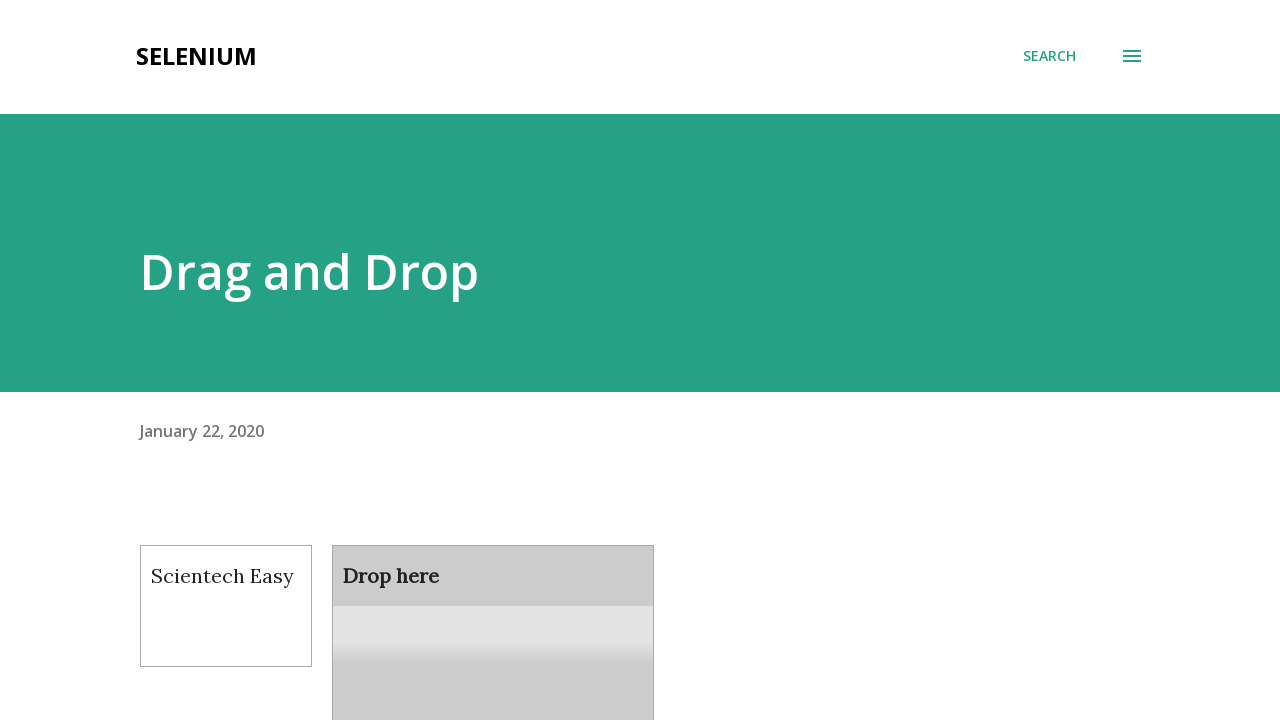

Located draggable element
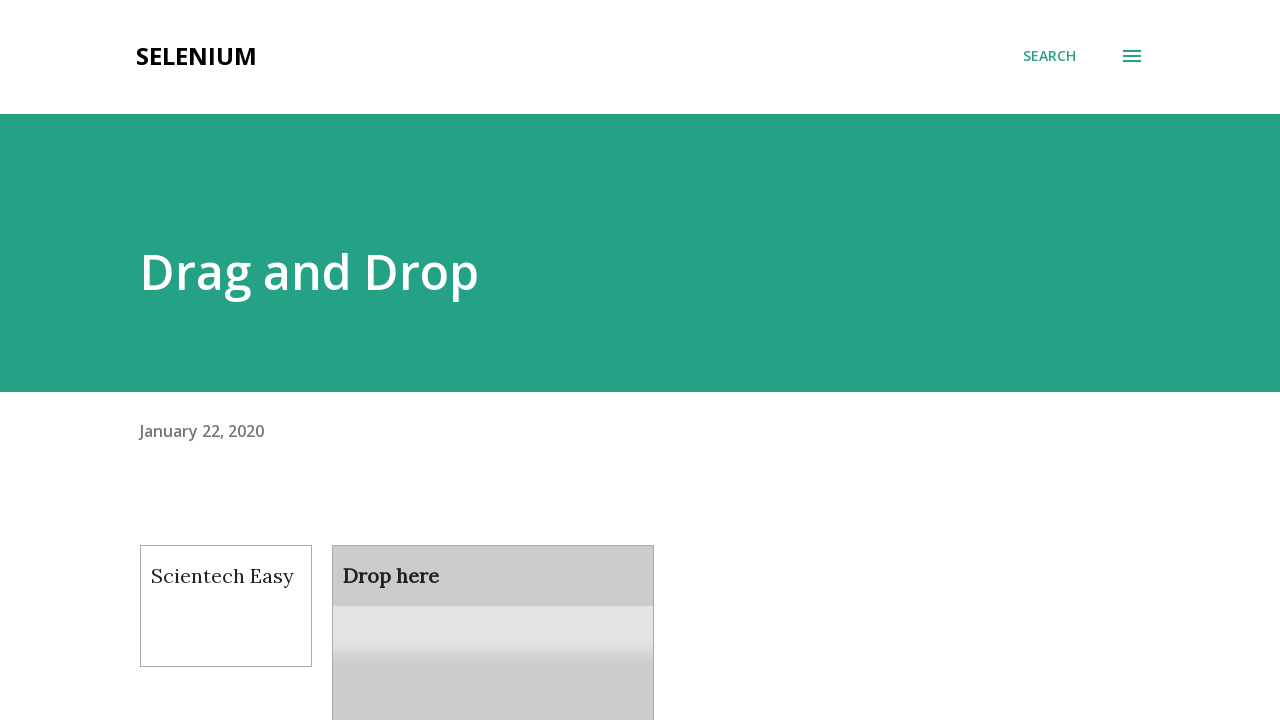

Located droppable element
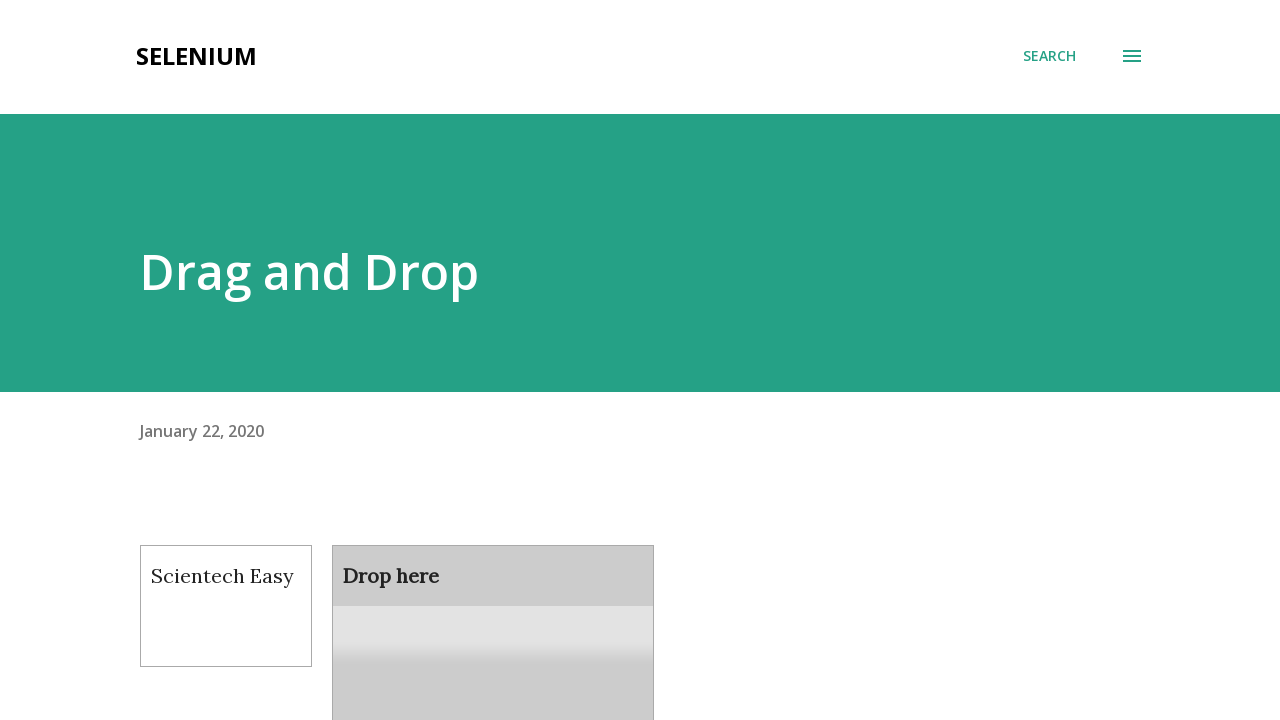

Performed drag and drop operation from draggable to droppable element at (493, 609)
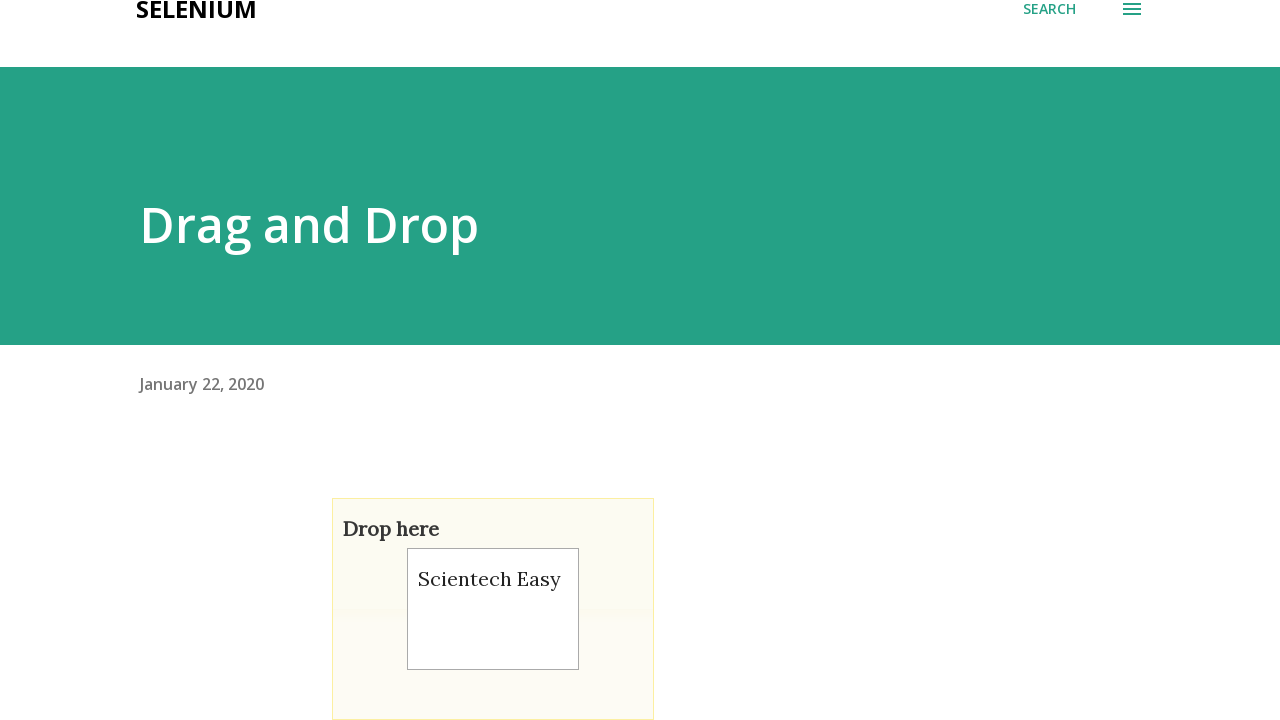

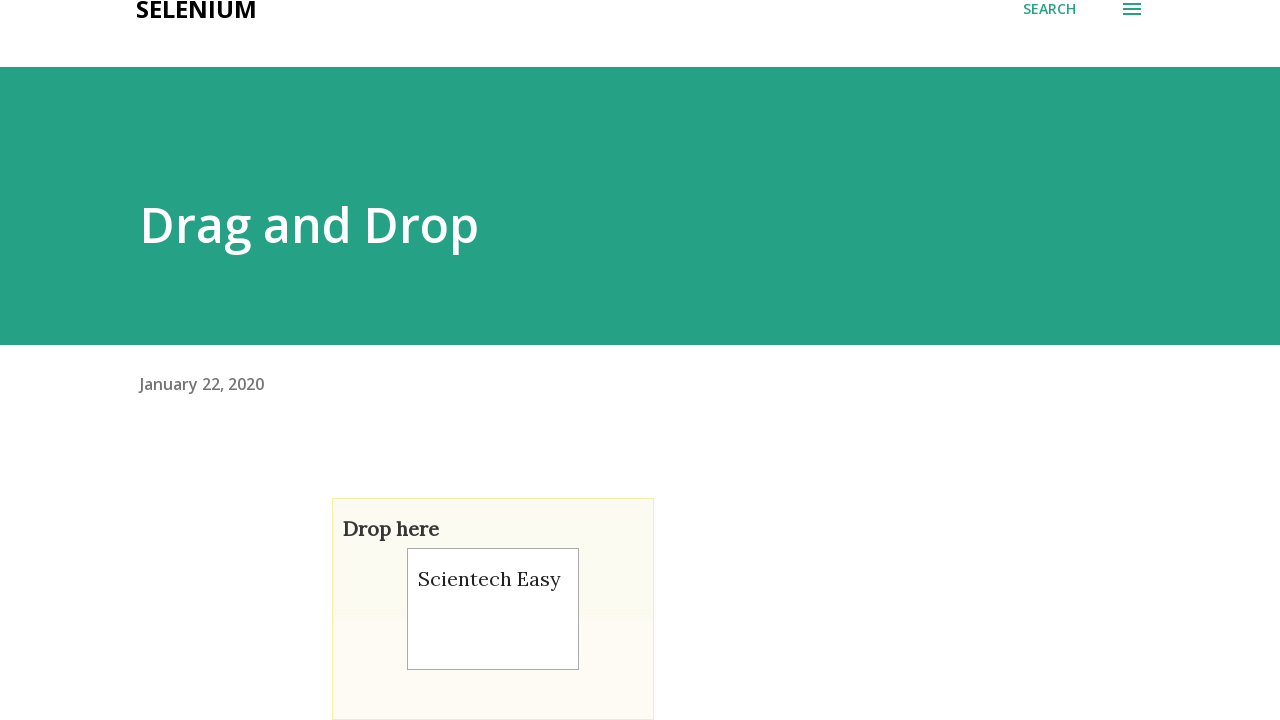